Tests keyboard key press functionality by sending space and left arrow keys to an input element and verifying the displayed result text shows the correct key was pressed.

Starting URL: http://the-internet.herokuapp.com/key_presses

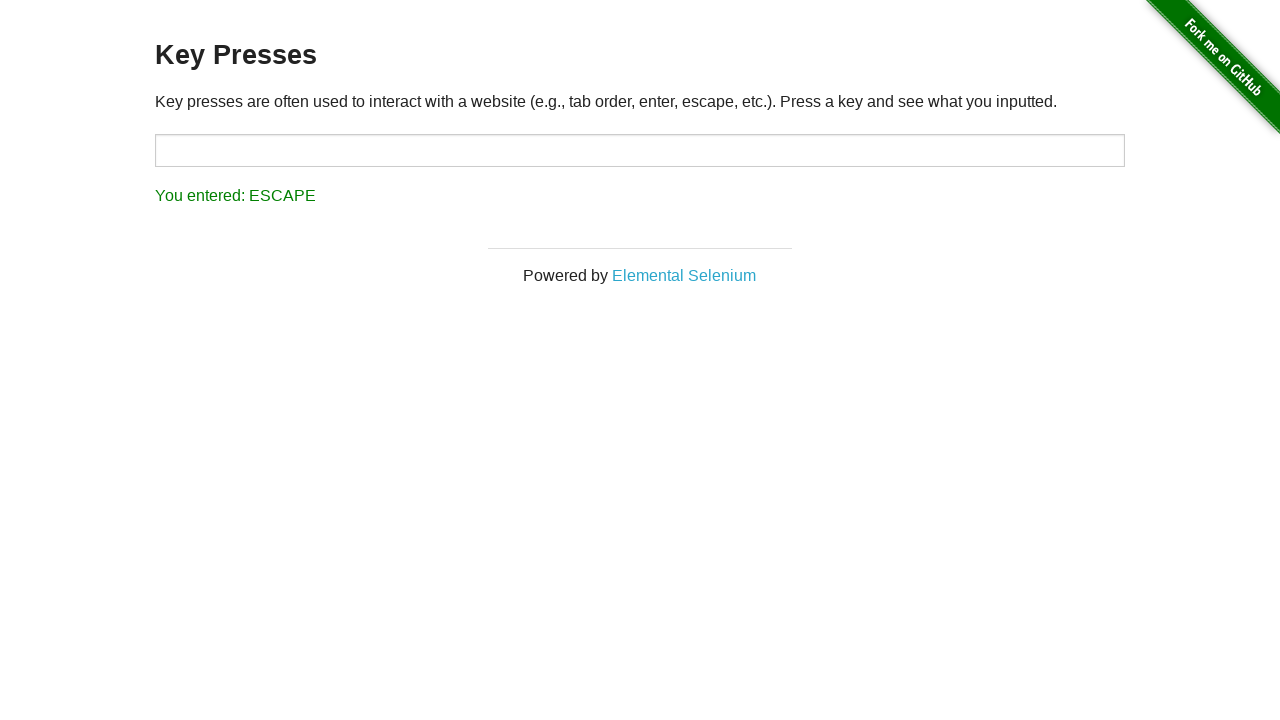

Navigated to key presses test page
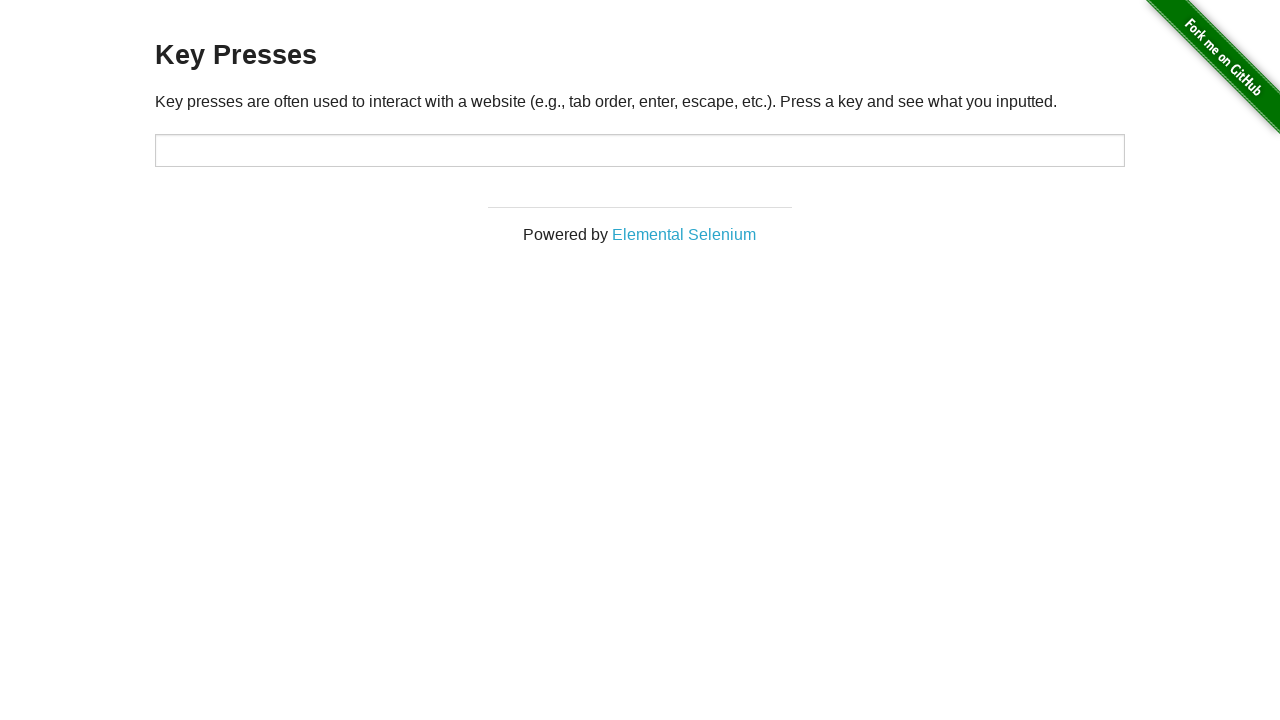

Pressed Space key on target element on #target
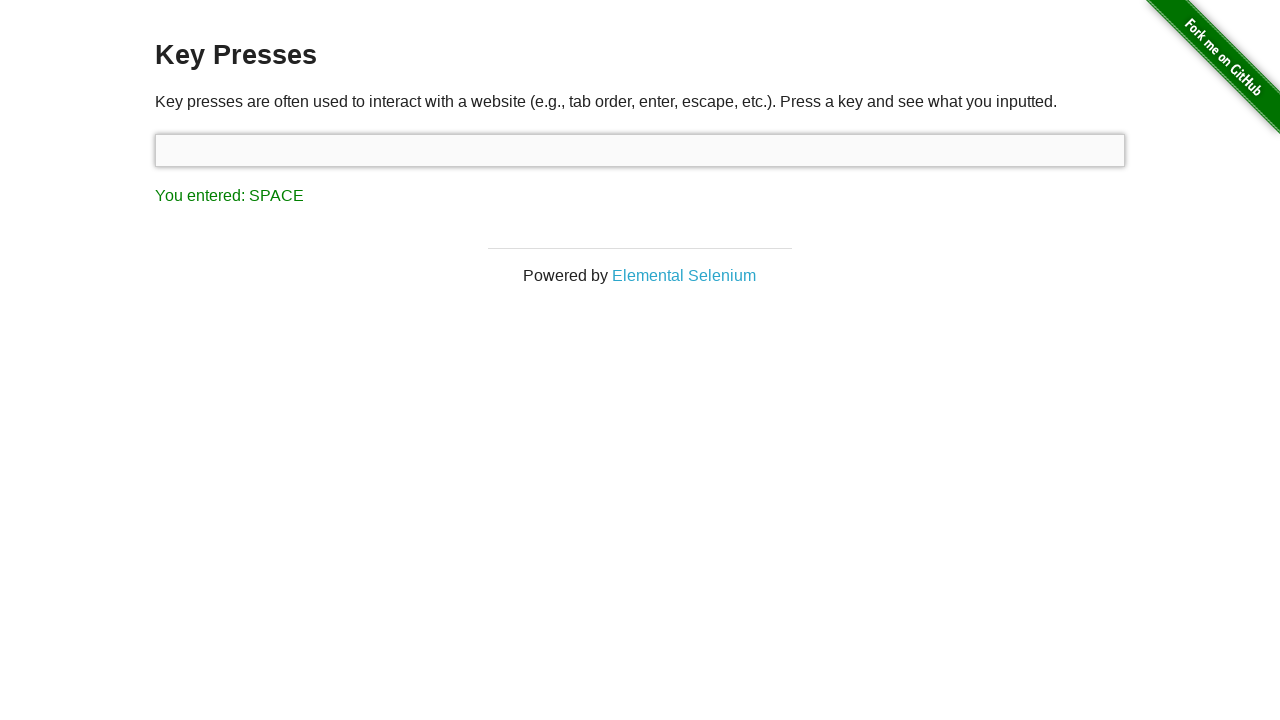

Result element loaded after Space key press
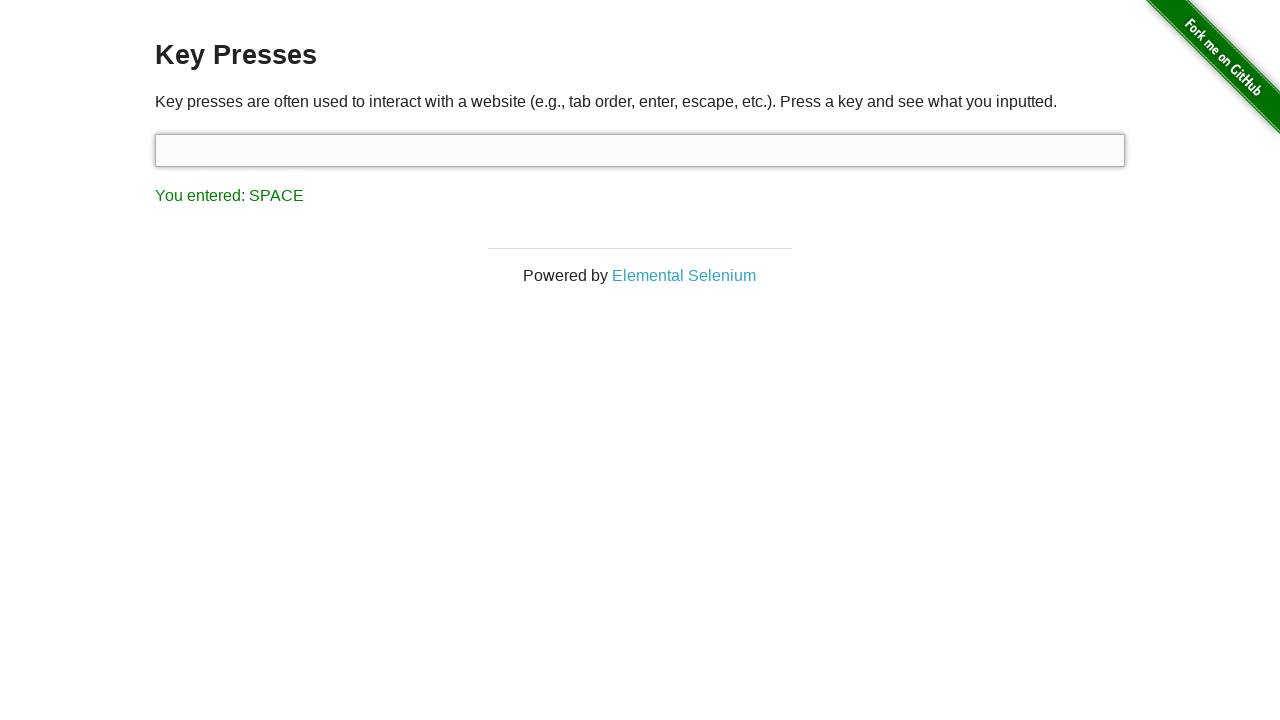

Verified result text shows 'You entered: SPACE'
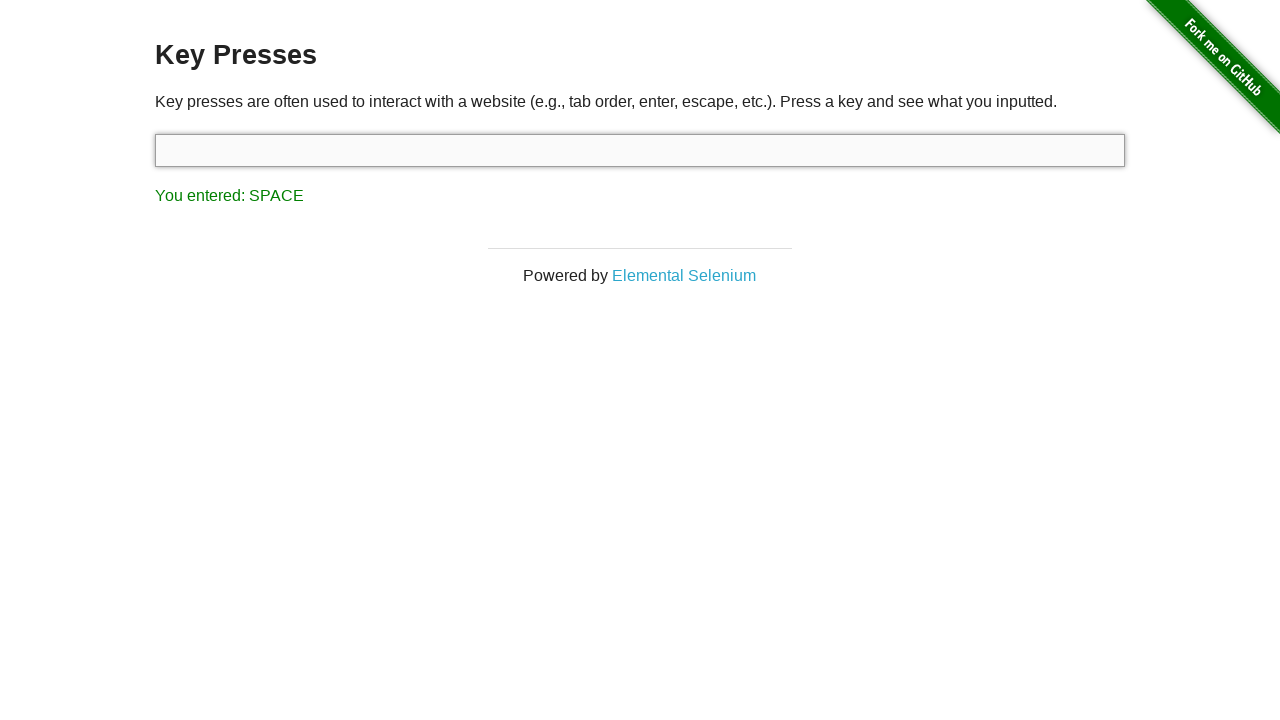

Pressed Left Arrow key using keyboard
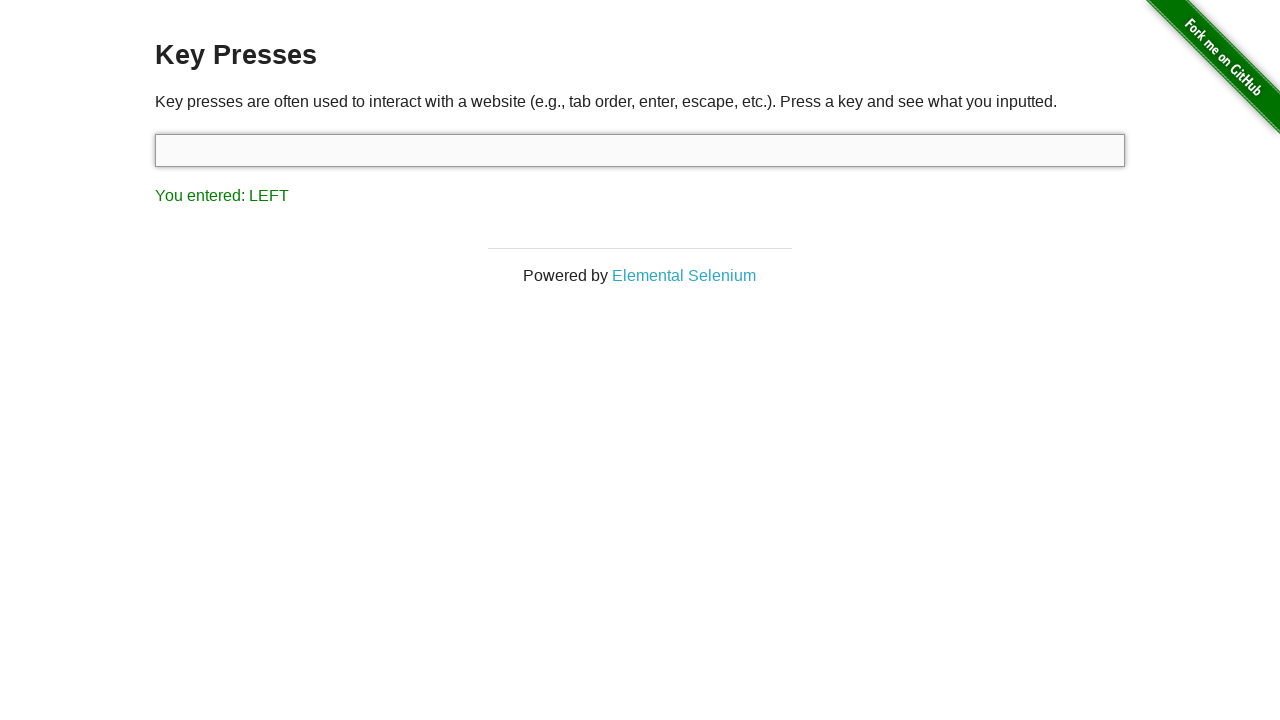

Verified result text shows 'You entered: LEFT'
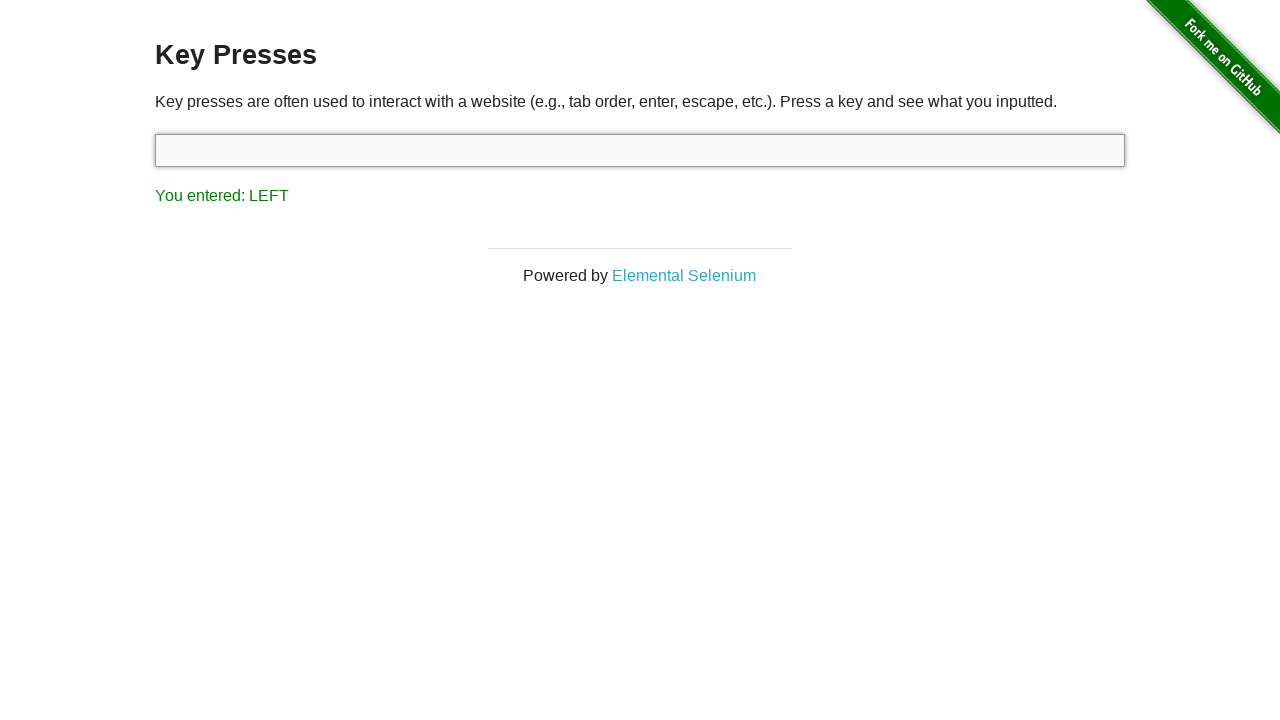

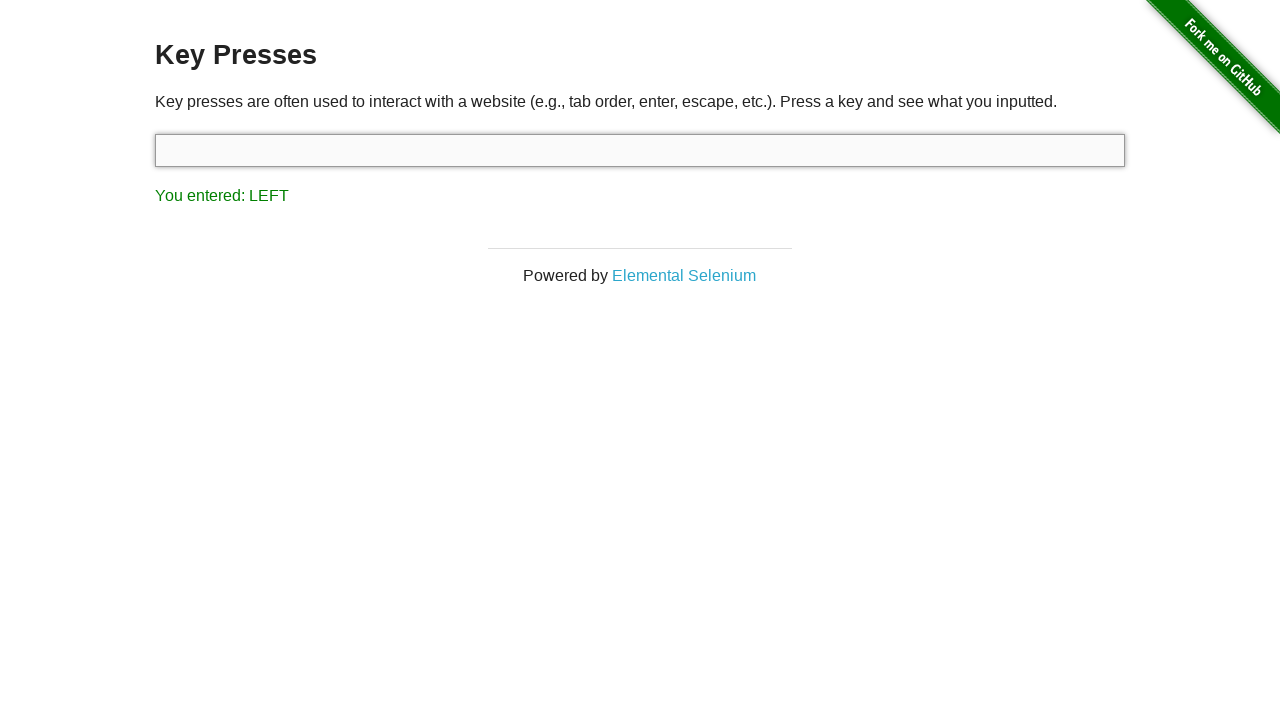